Tests frame interaction by navigating to the alerts and windows section, clicking on Frames menu item, switching into an iframe, and verifying content within the frame

Starting URL: https://demoqa.com/alertsWindows

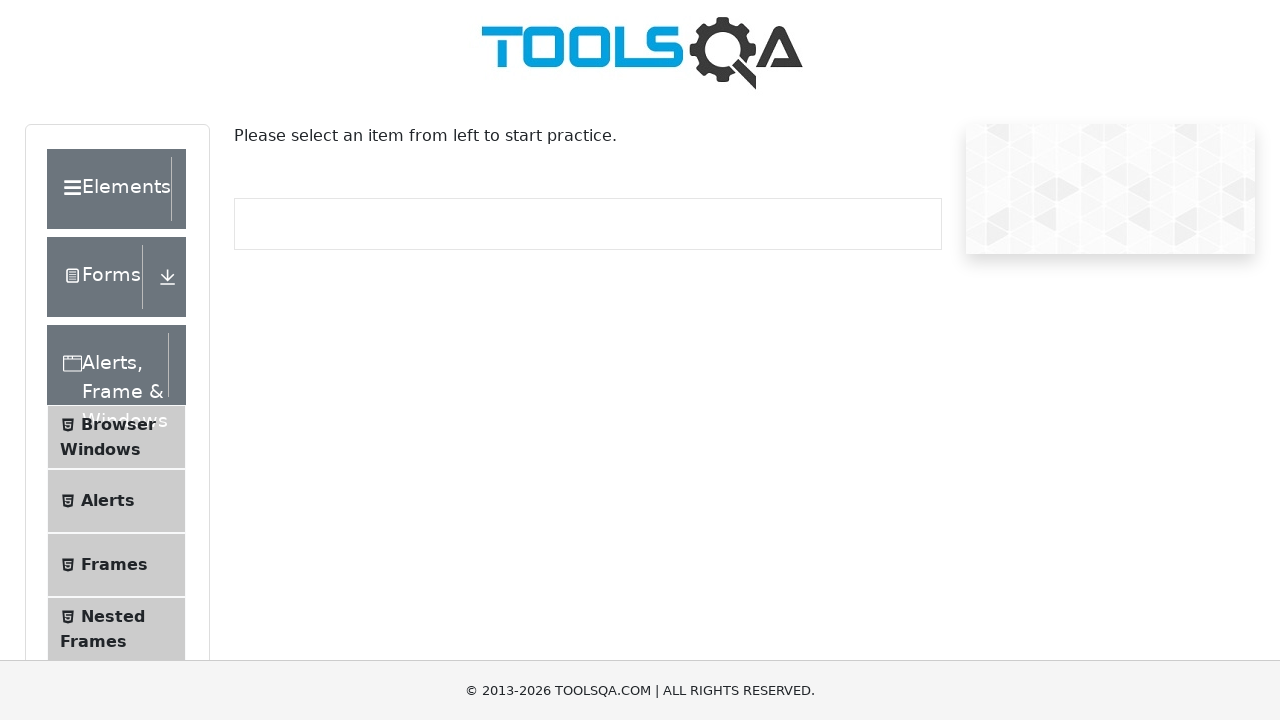

Clicked on 'Frames' menu item in the Alerts and Windows section at (114, 565) on xpath=//span[text()='Frames']
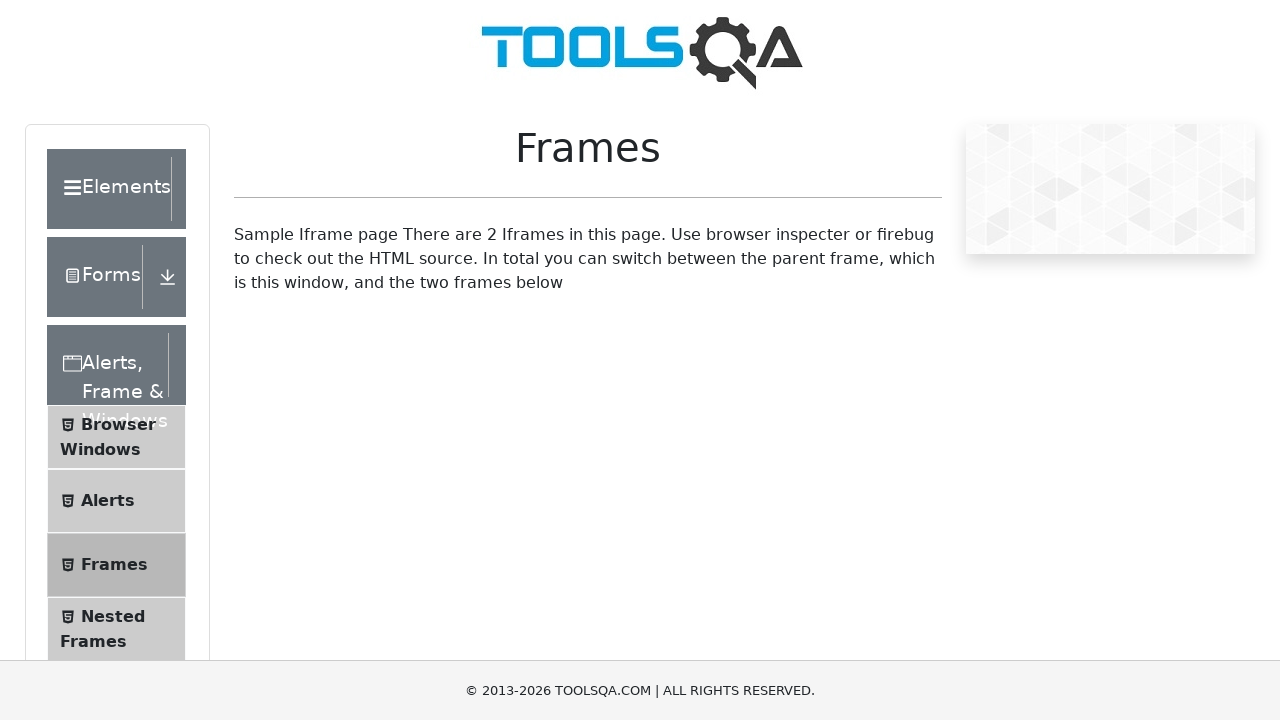

Waited for iframe#frame1 to load
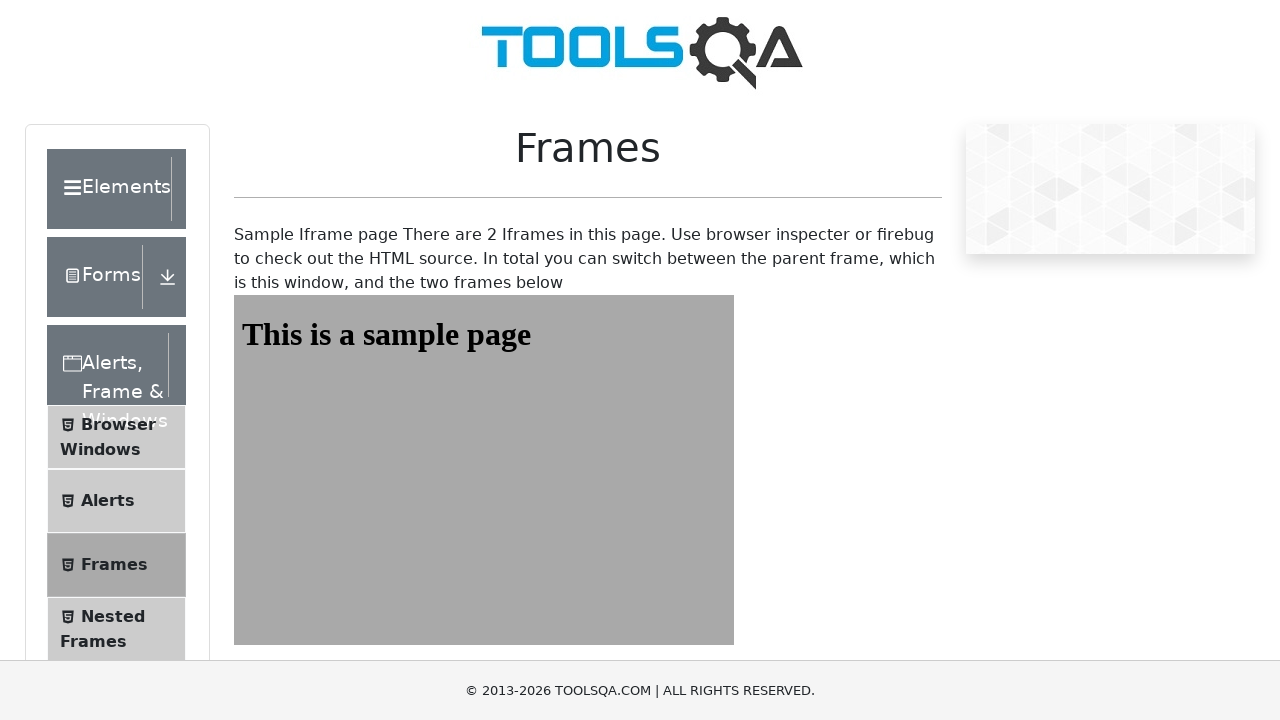

Retrieved iframe width attribute: 500px
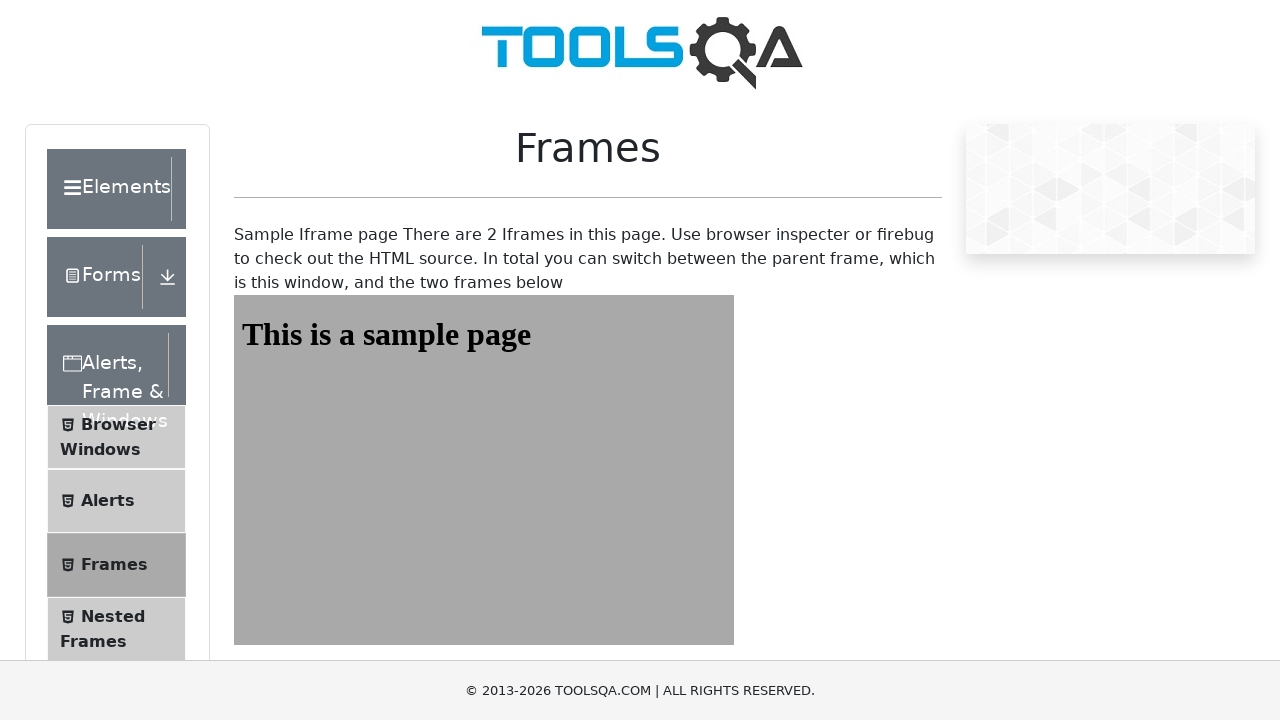

Switched to iframe#frame1 and retrieved heading text: 'This is a sample page'
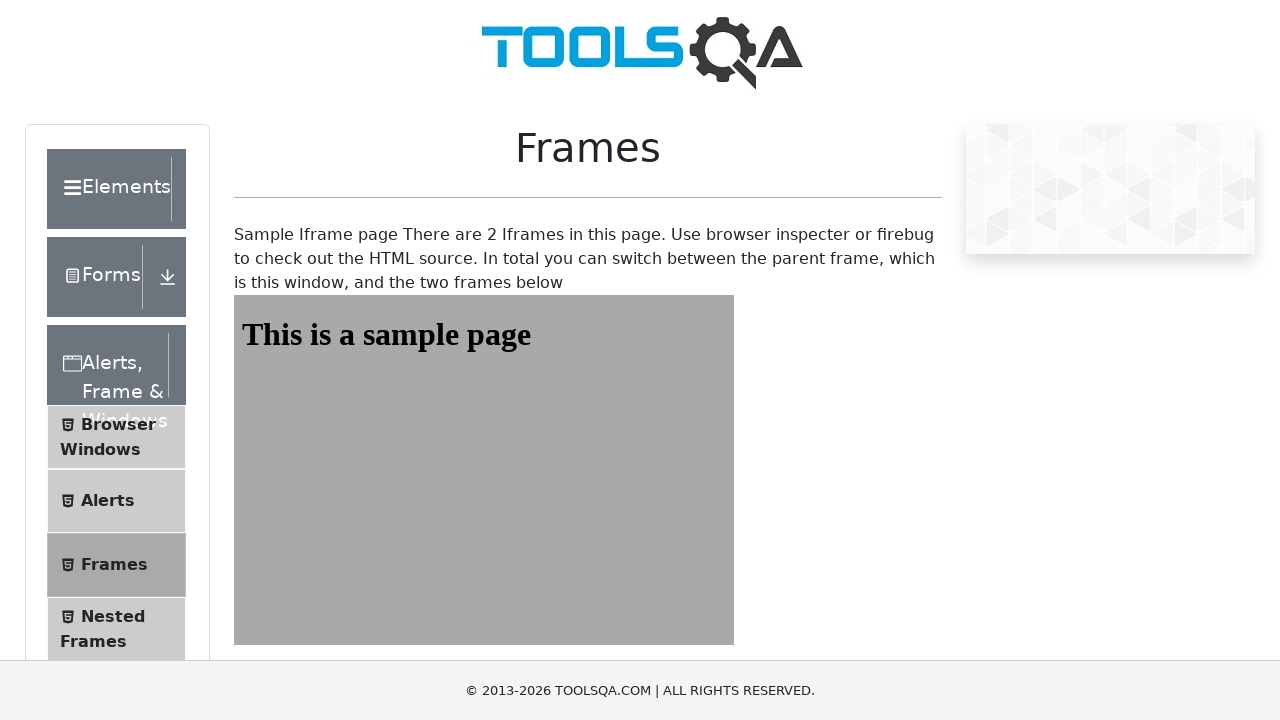

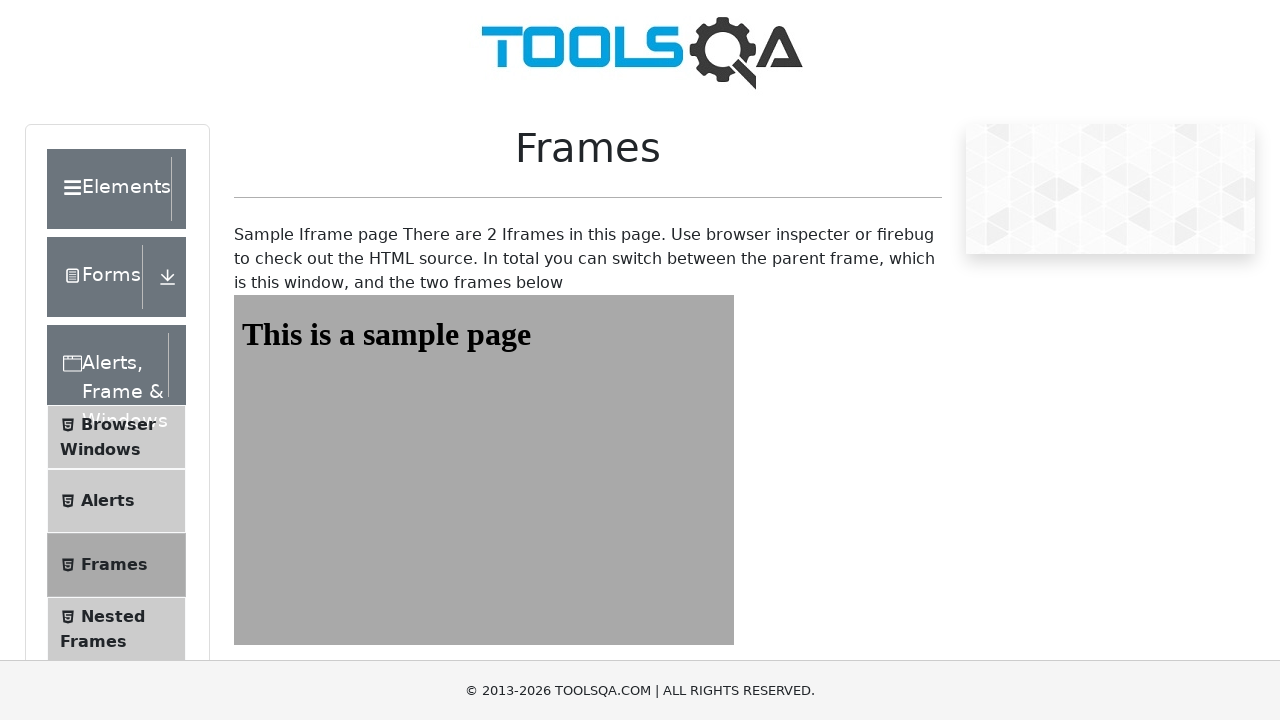